Navigates to the partner page "Liga A." by clicking on the internship section's "More details" button which opens a new tab

Starting URL: https://htmlacademy.ru/profession/frontender#course-program

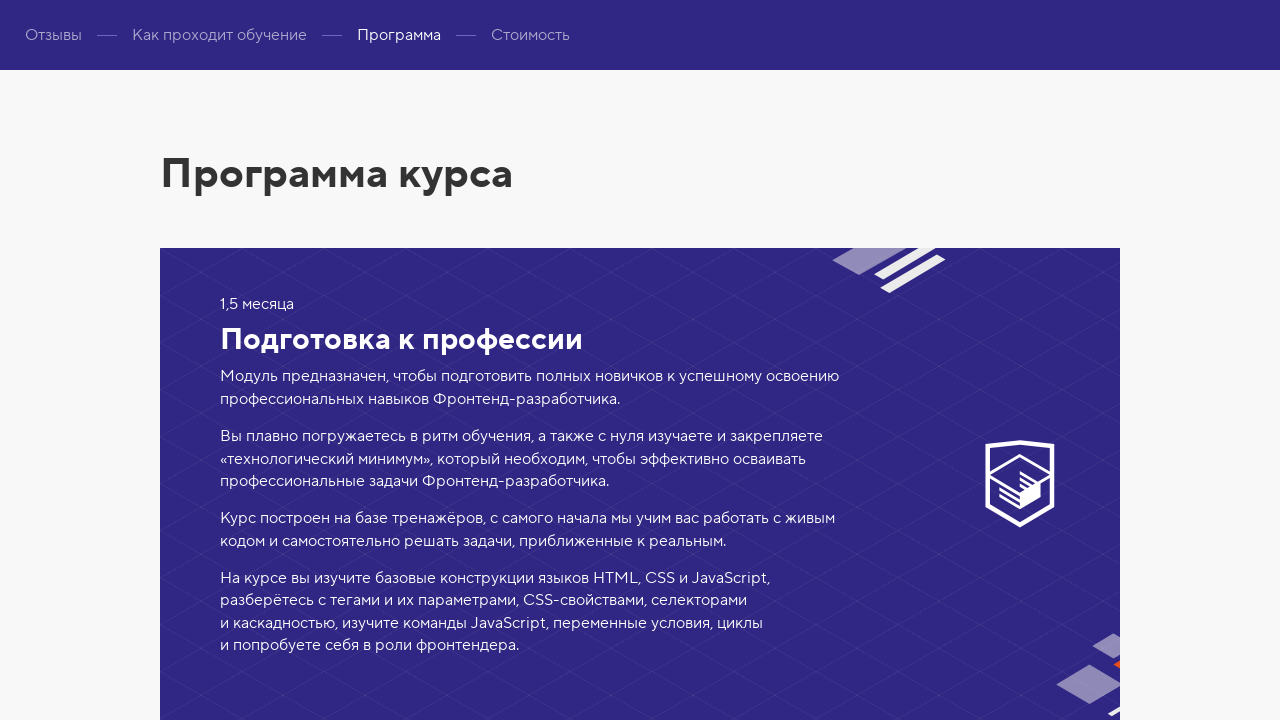

Located internship card heading 'Стажировка в «Лиге А.»'
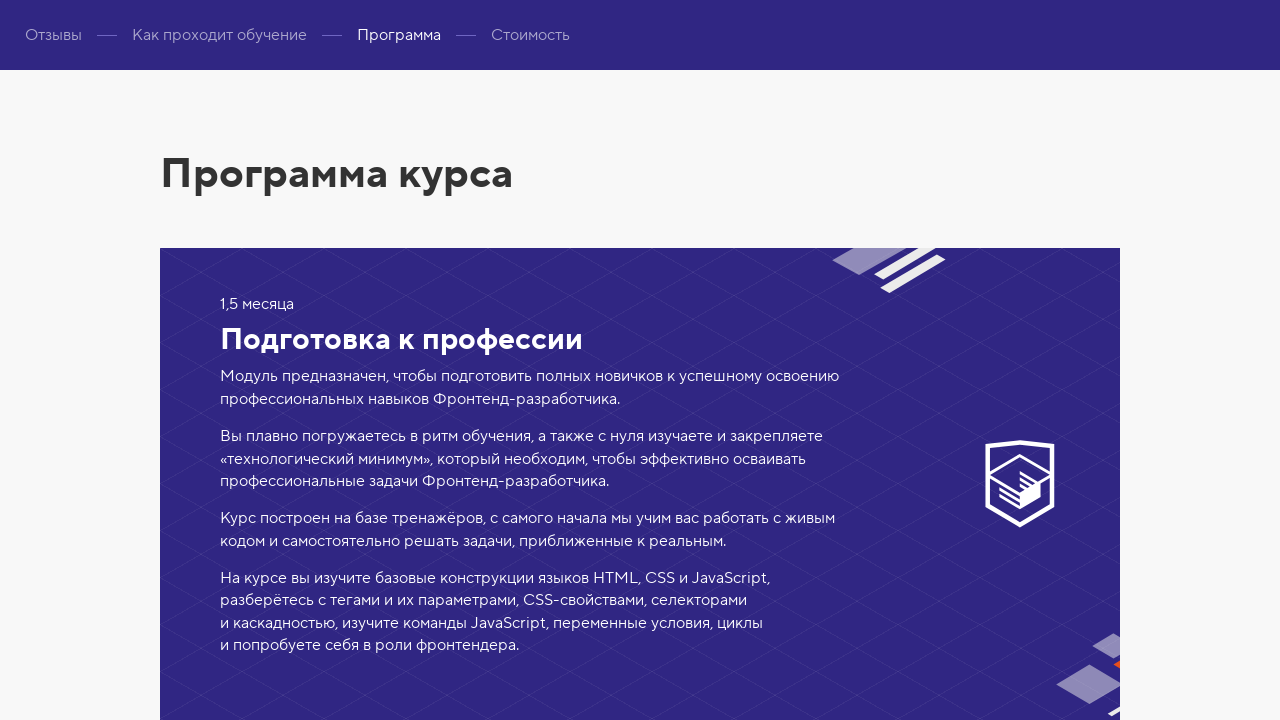

Located parent section of internship card
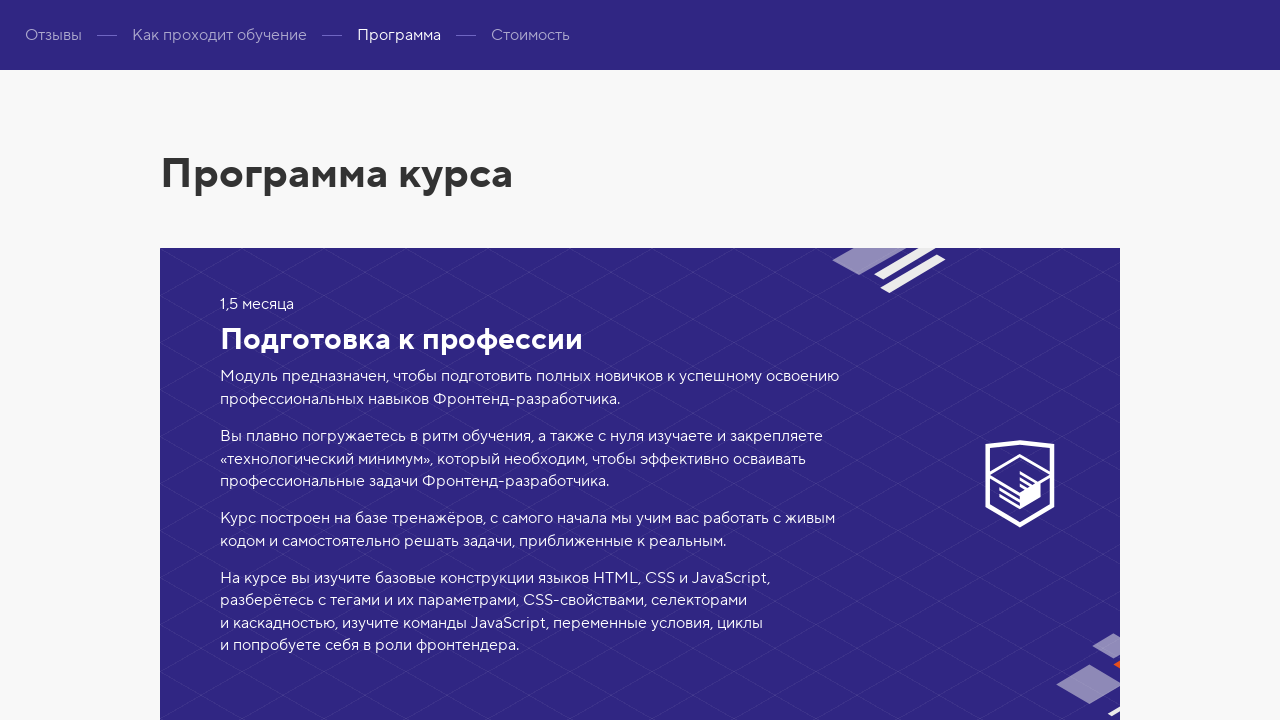

Located 'Подробнее' (More details) button in internship section
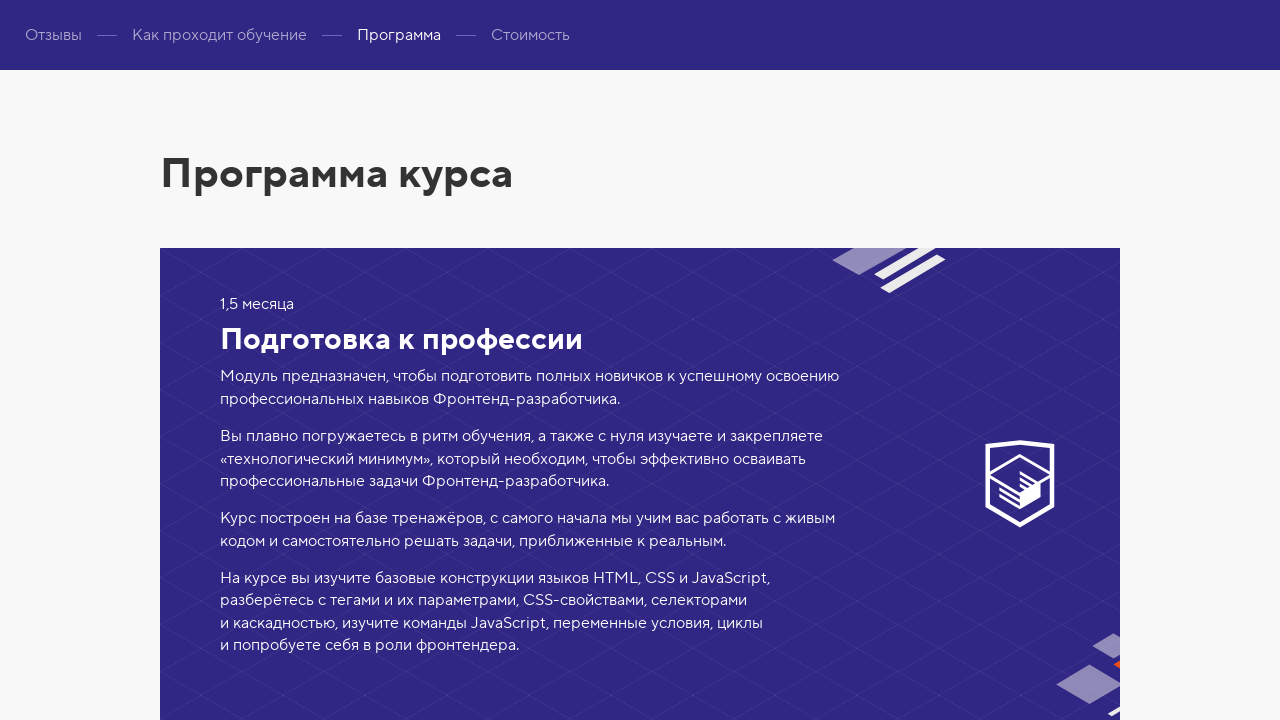

Clicked 'Подробнее' button to open partner page 'Liga A.' in new tab at (310, 361) on internal:role=heading[name="Стажировка в «Лиге А.»"i] >> .. >> .. >> text=Подроб
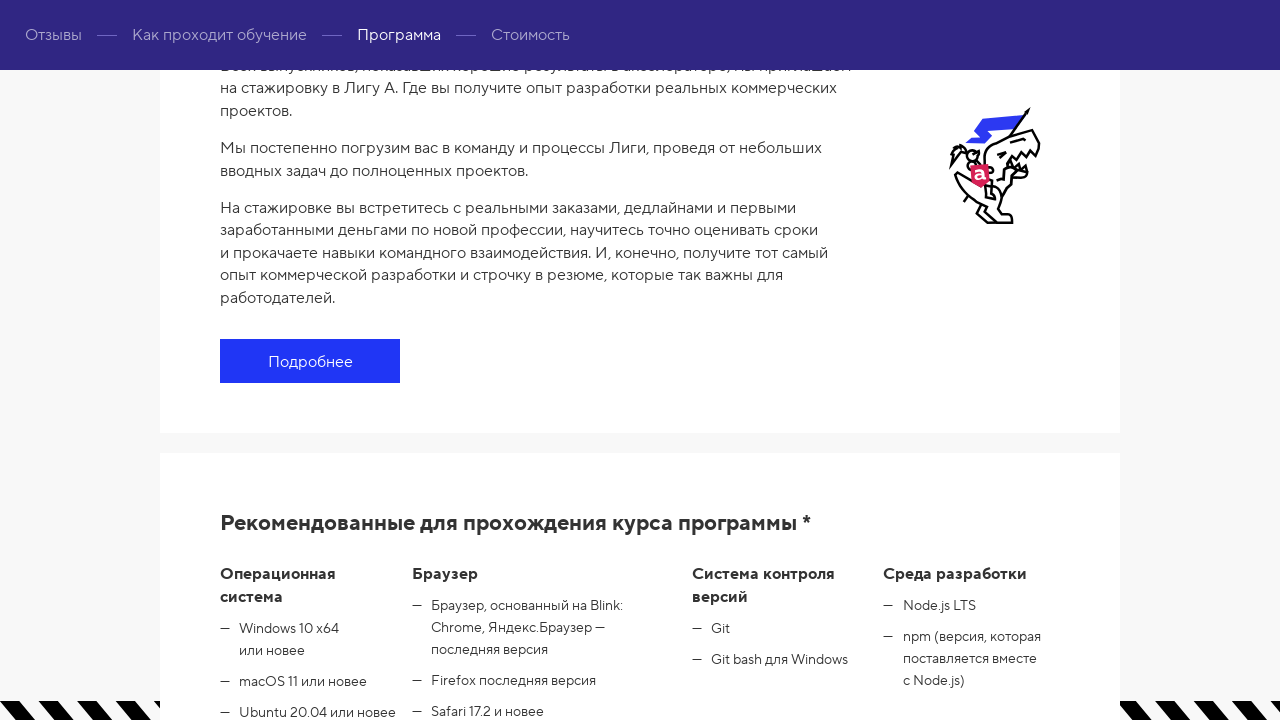

New page tab opened
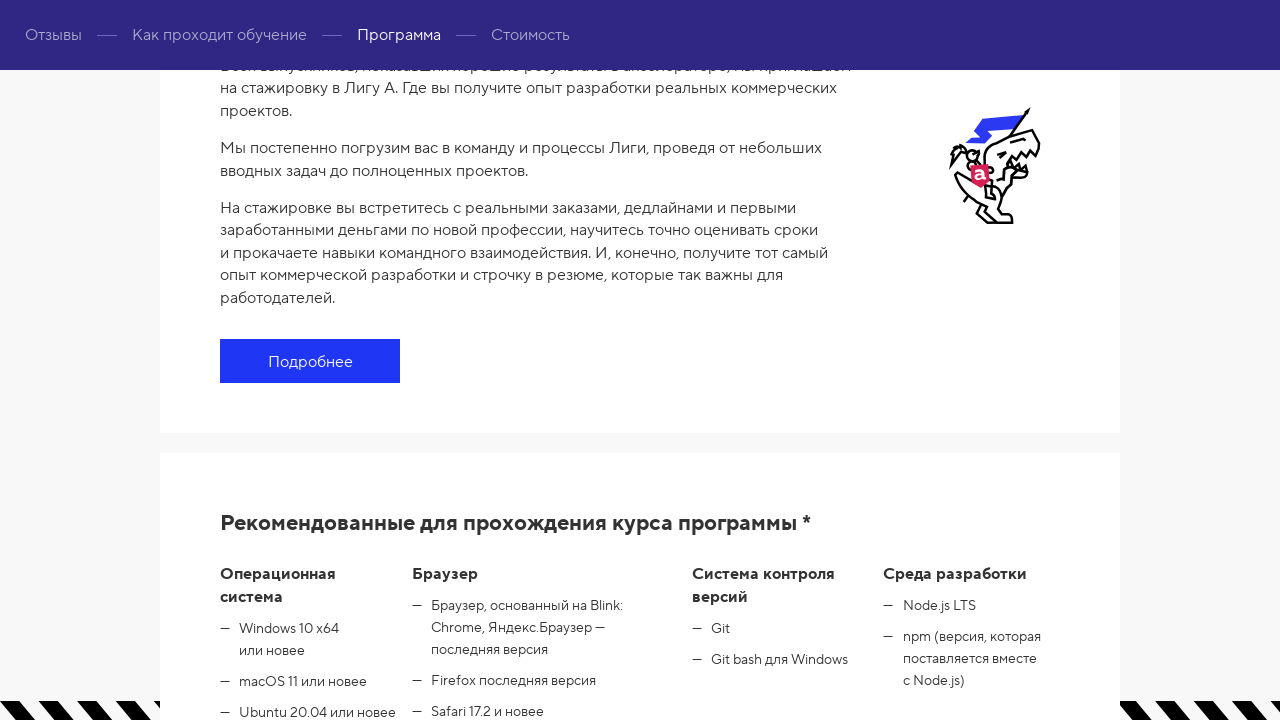

New page fully loaded
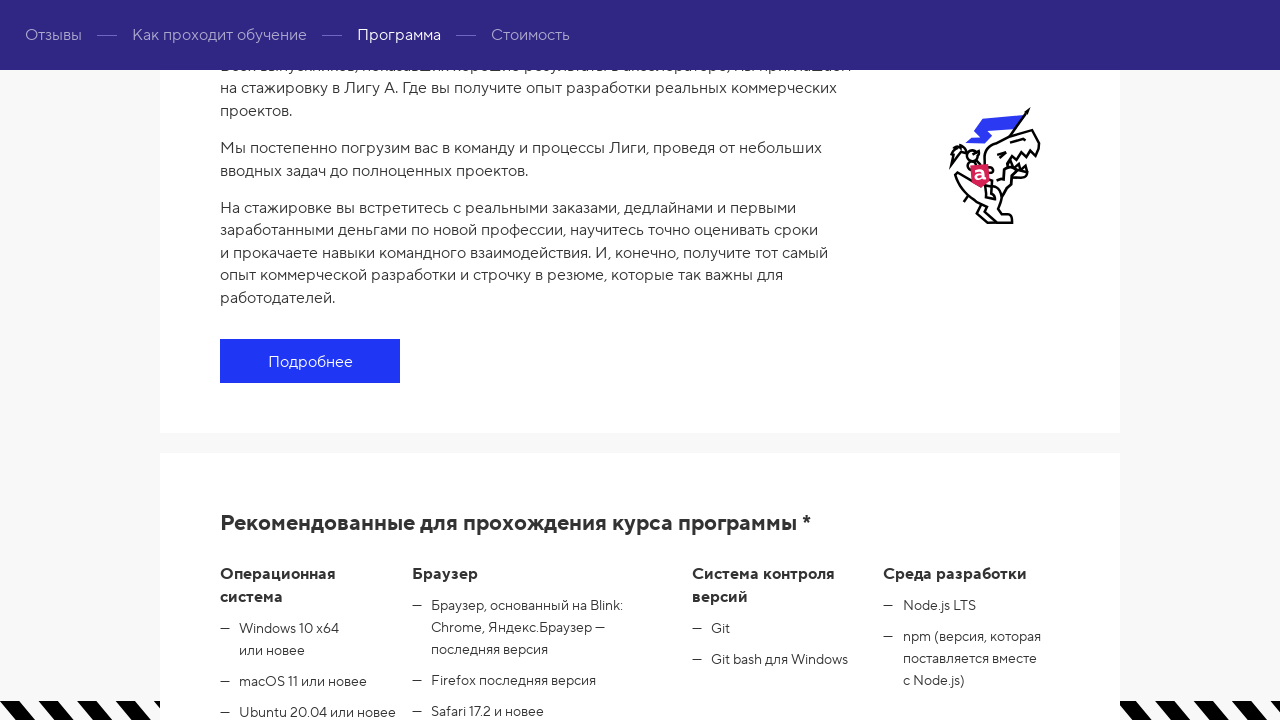

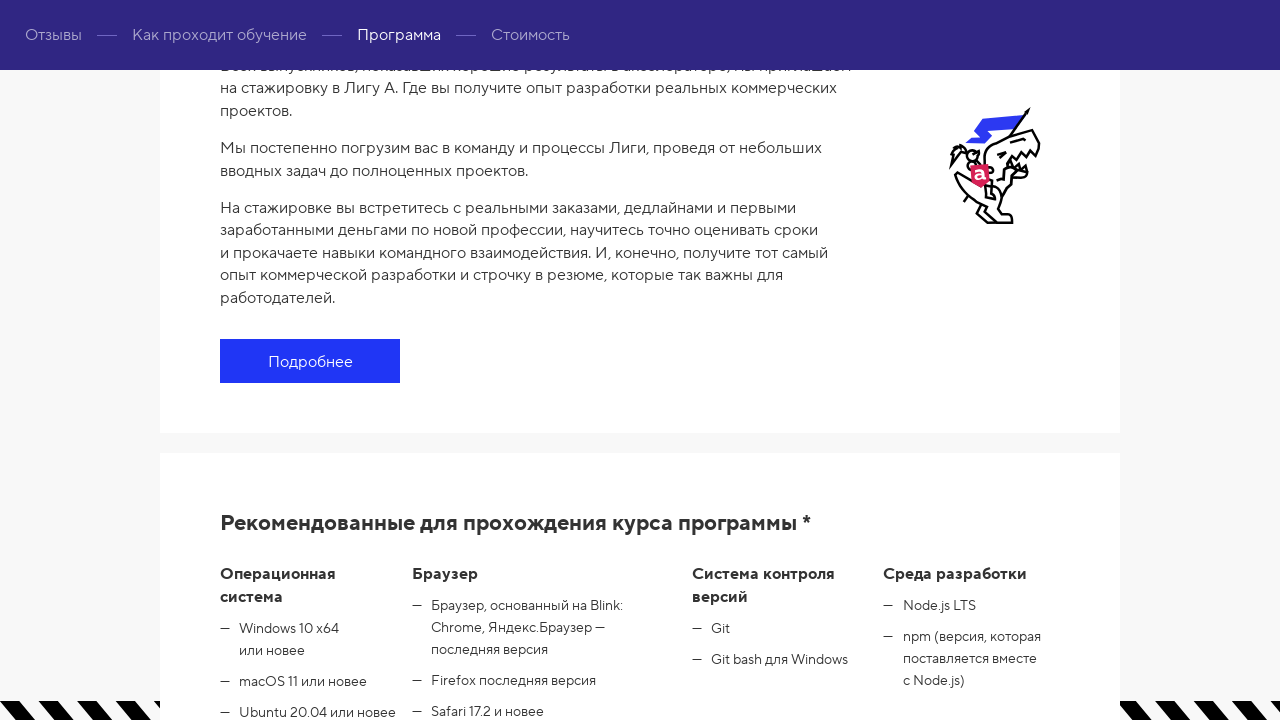